Tests the interaction with a dynamically enabled checkbox by first clicking a button that triggers the enablement, then waiting for and clicking the checkbox once it becomes clickable

Starting URL: http://omayo.blogspot.com/

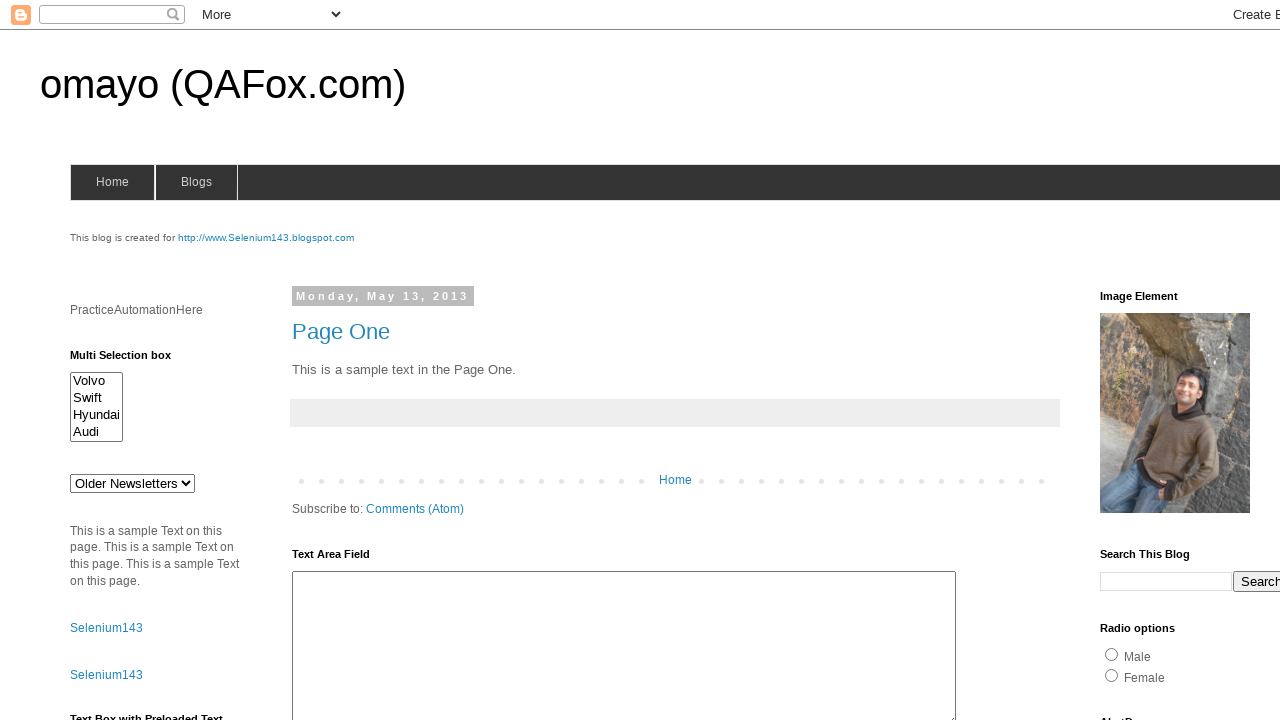

Clicked the 'Check this' button to enable the checkbox at (109, 528) on xpath=//button[text()='Check this']
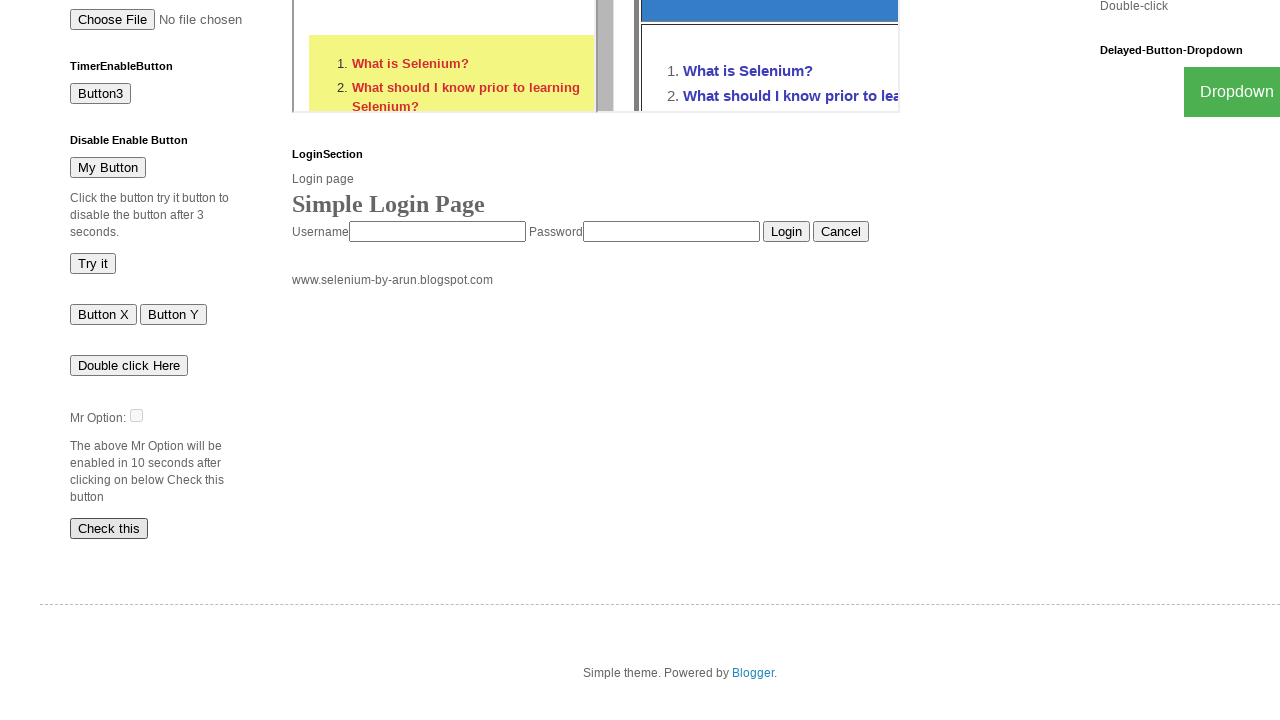

Waited for checkbox #dte to become attached to the DOM
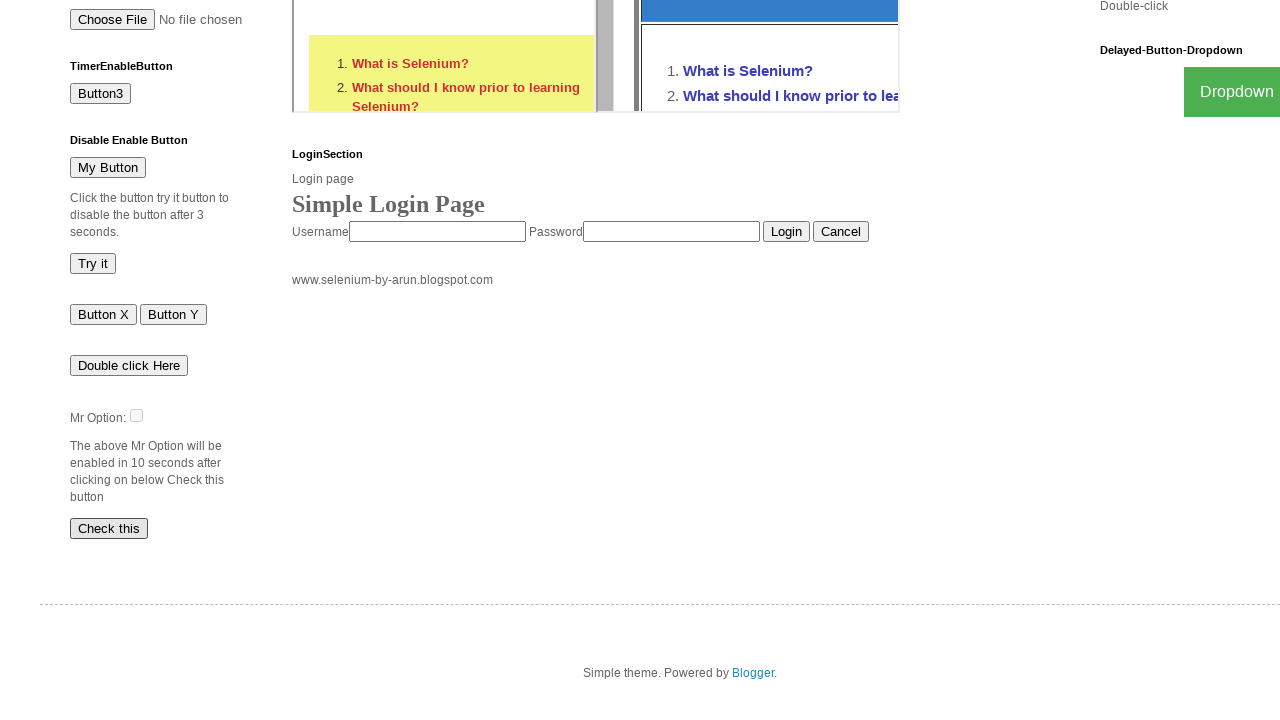

Clicked the dynamically enabled checkbox #dte at (136, 415) on #dte
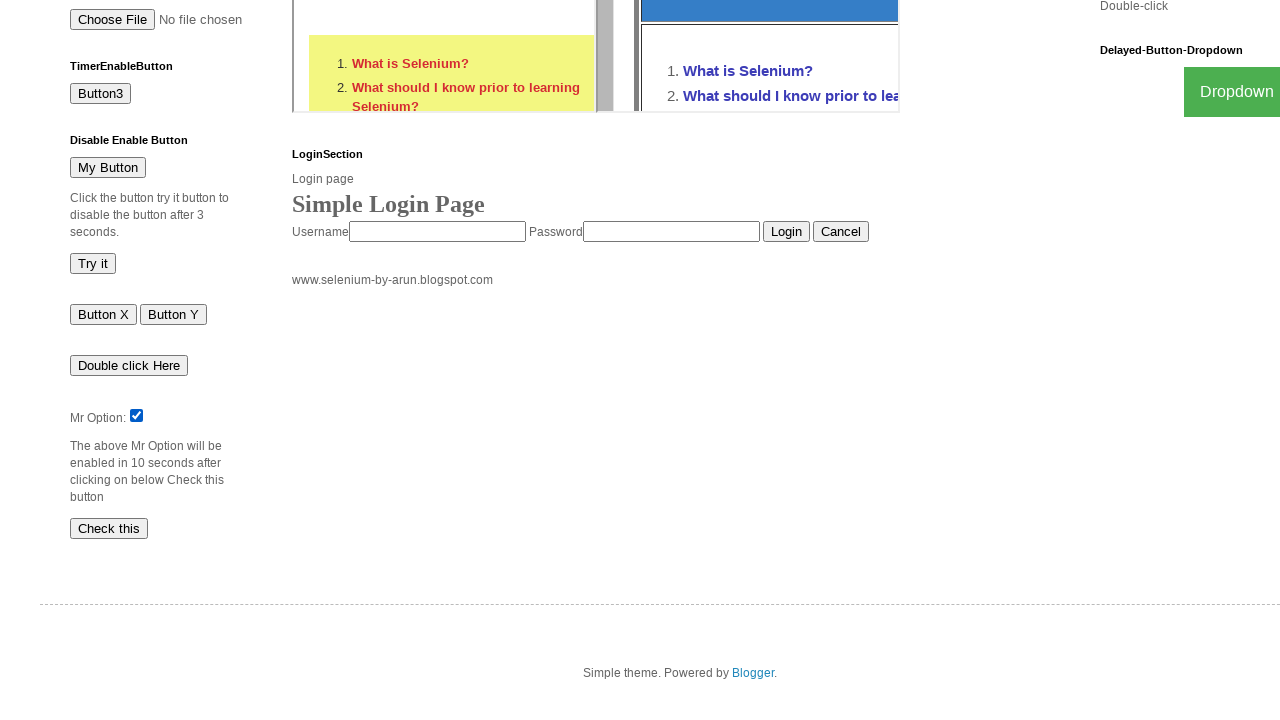

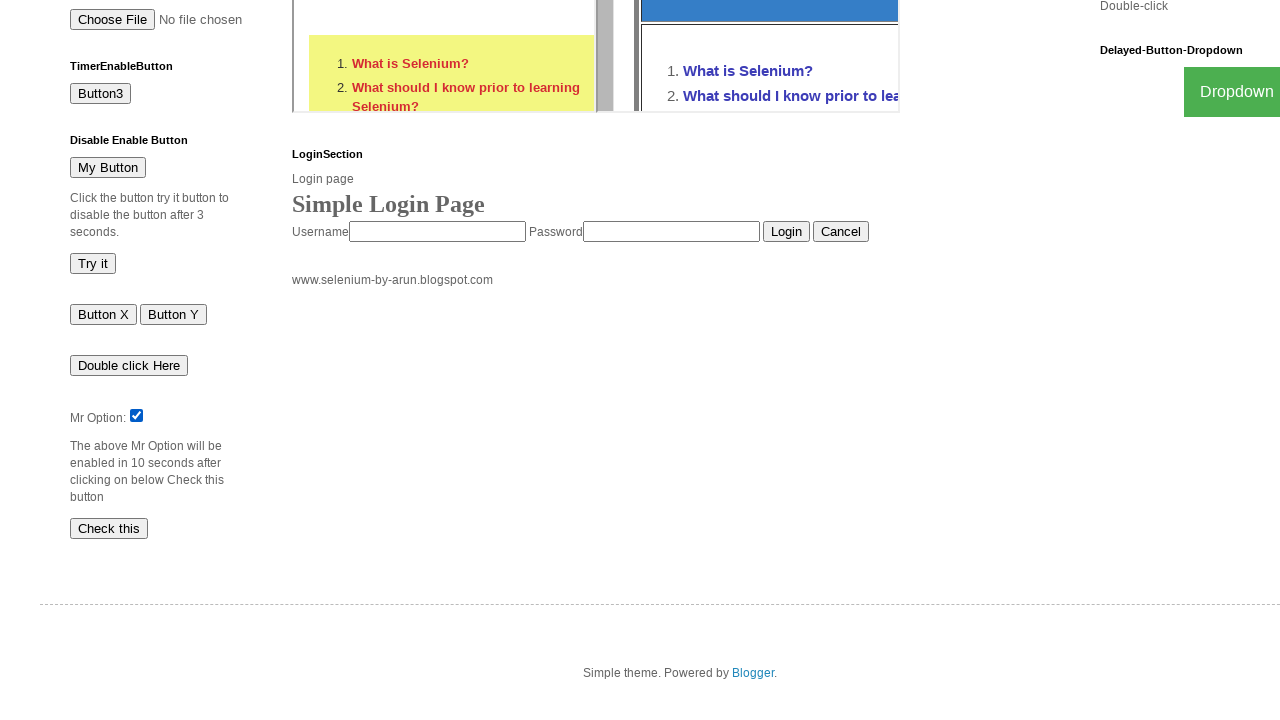